Tests checkbox interaction by locating two checkboxes and clicking on checkbox1 if it is not already selected

Starting URL: https://the-internet.herokuapp.com/checkboxes

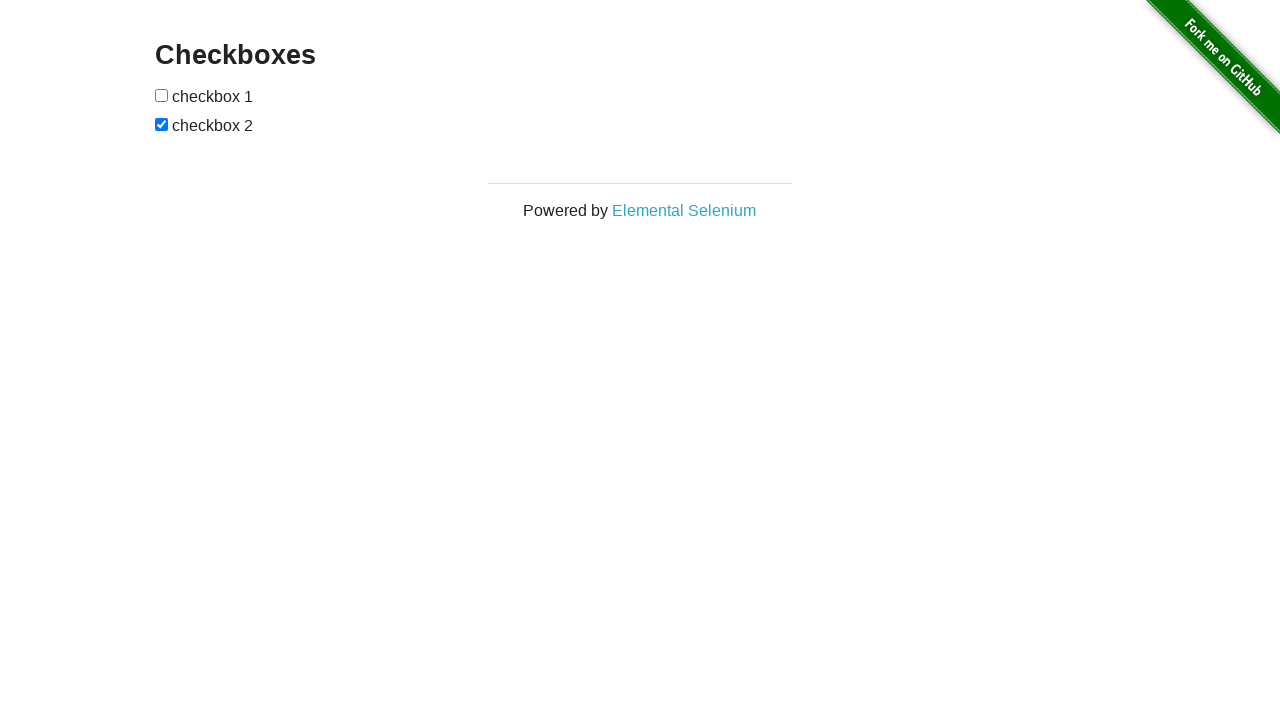

Waited for checkboxes to be present on the page
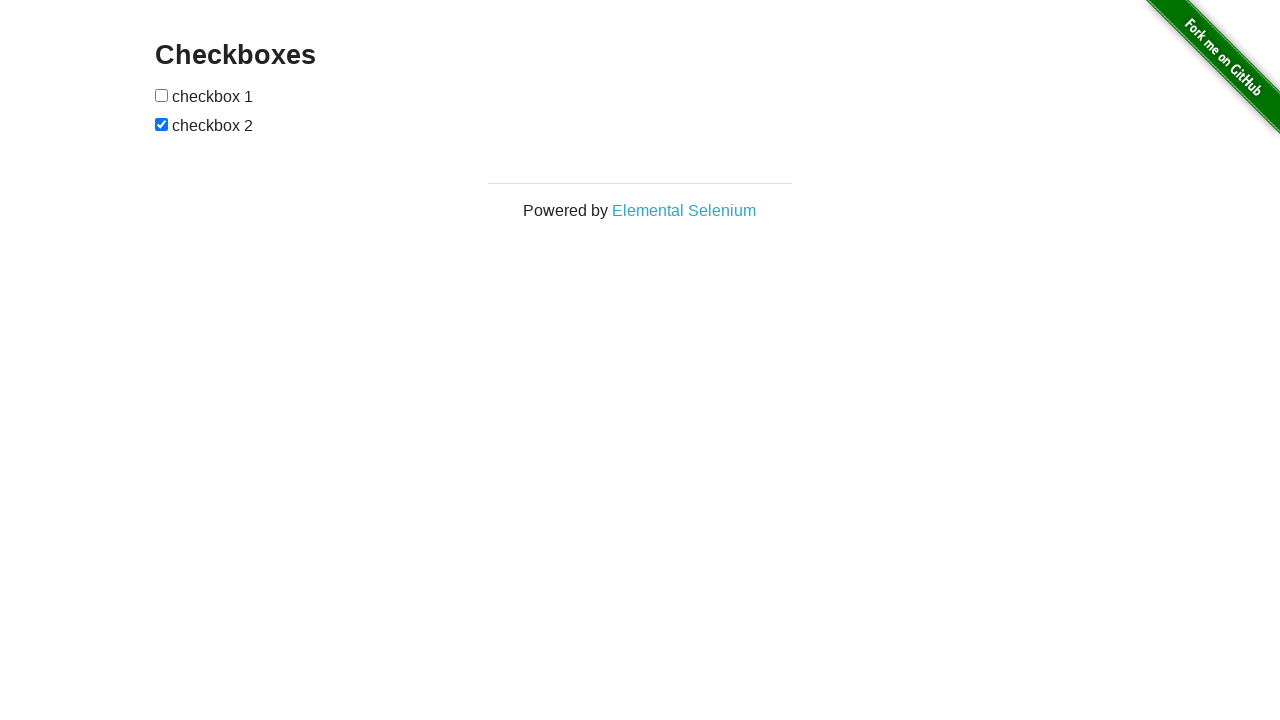

Located checkbox1 (first checkbox)
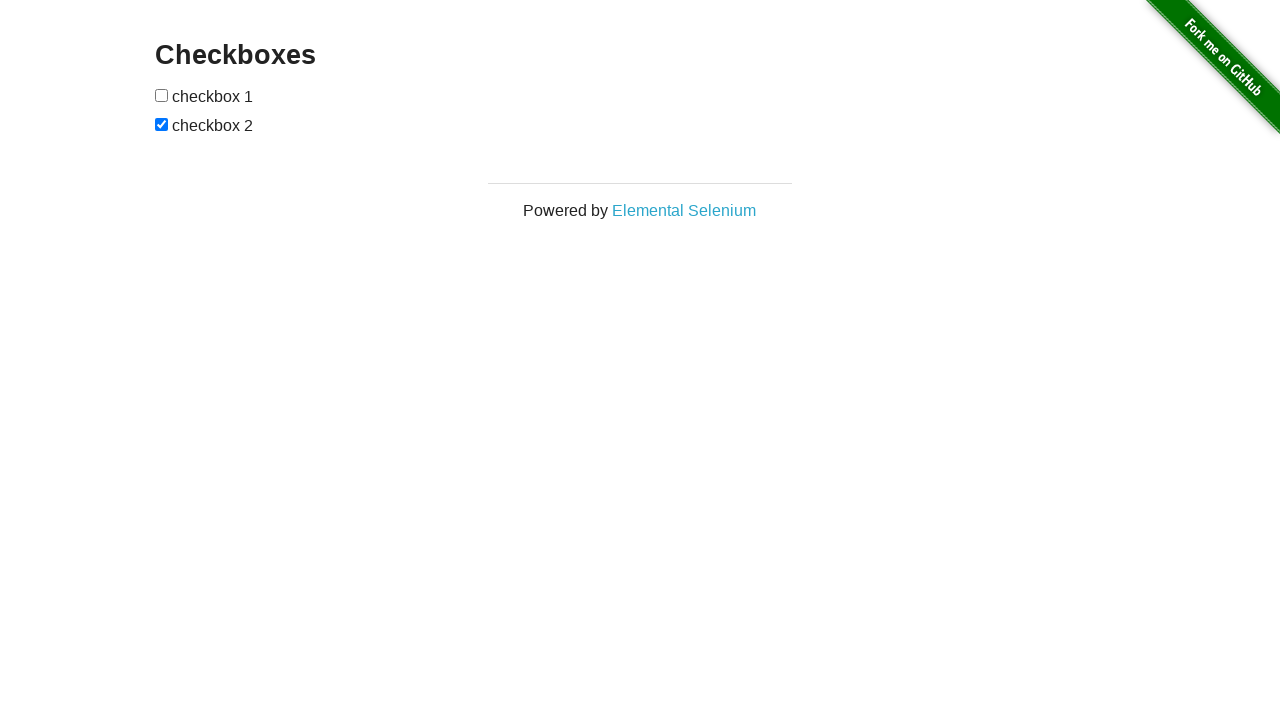

Checked if checkbox1 is selected
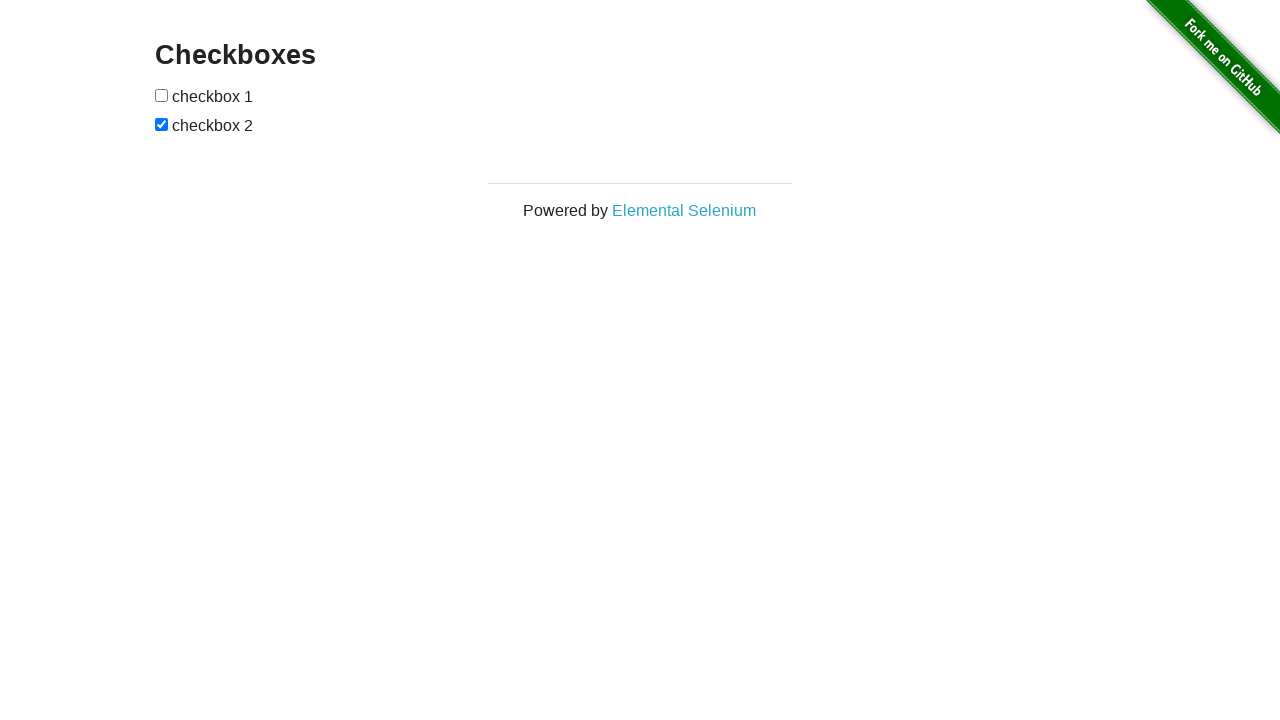

Clicked checkbox1 to select it at (162, 95) on (//input[@type='checkbox'])[1]
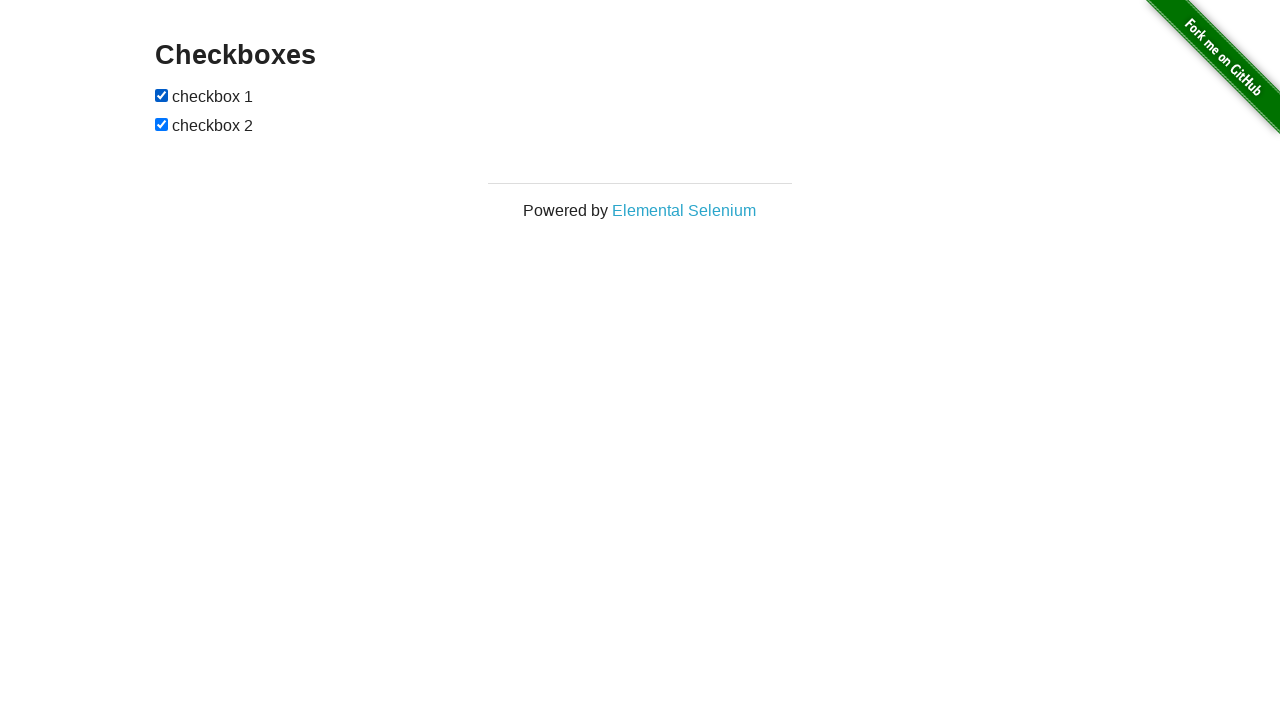

Located checkbox2 (second checkbox)
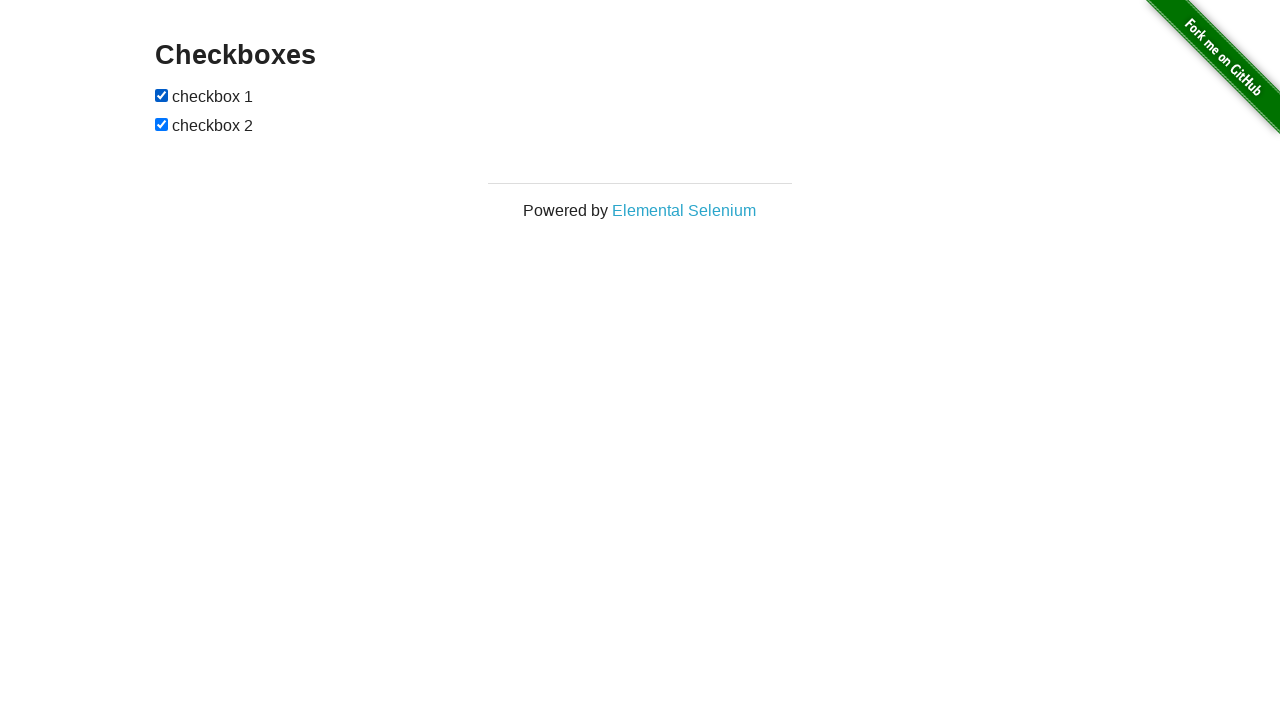

Checked if checkbox2 is selected - it was already selected
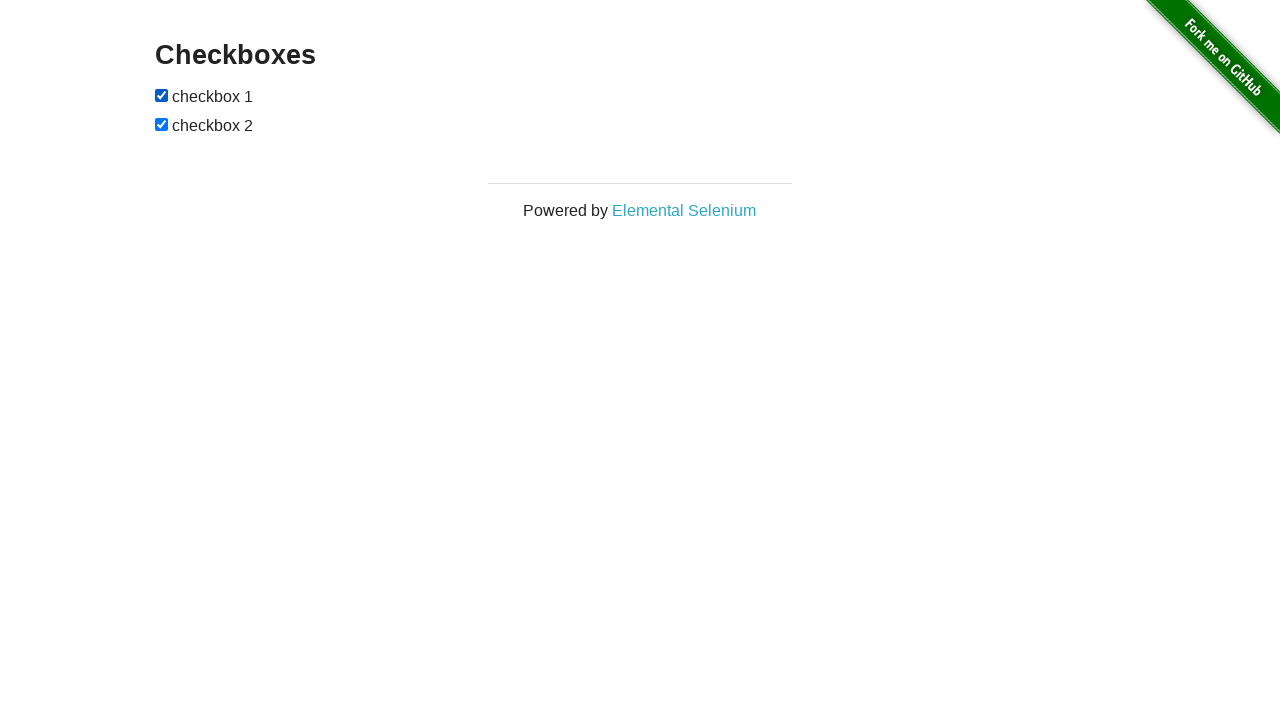

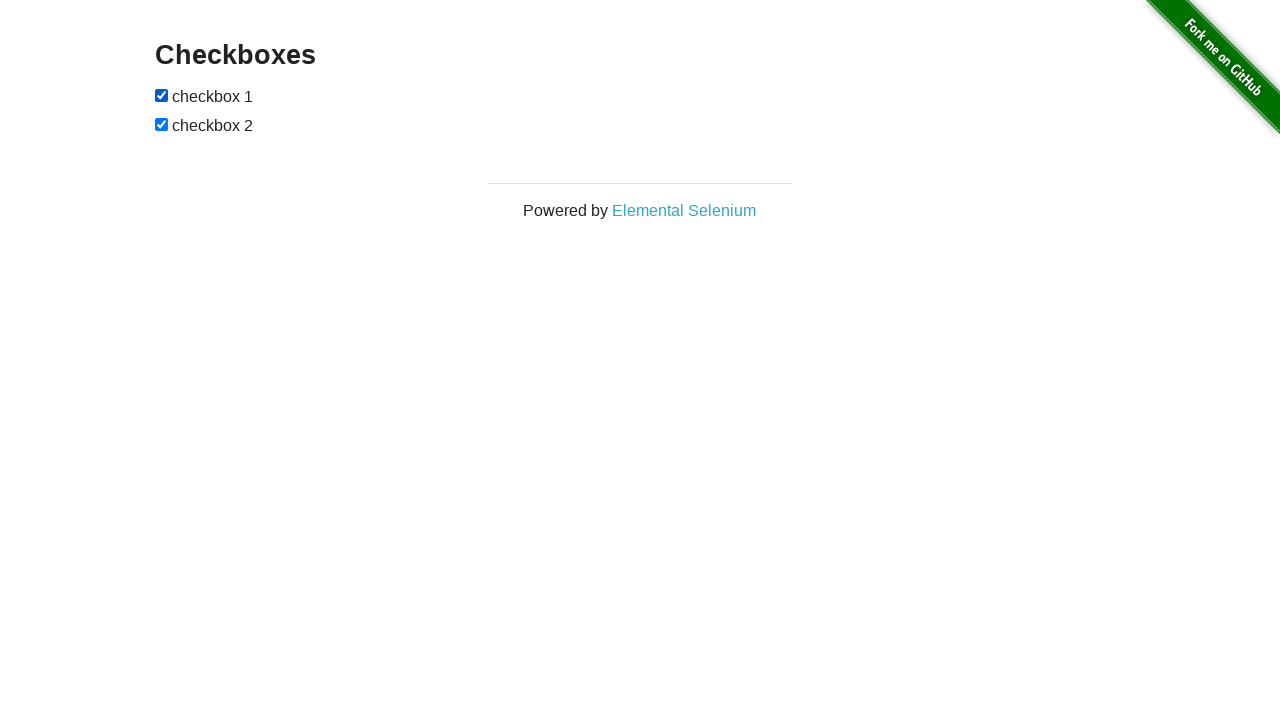